Navigates to the OrangeHRM demo login page and clicks on an external link in the header area, demonstrating navigation between pages.

Starting URL: https://opensource-demo.orangehrmlive.com/web/index.php/auth/login

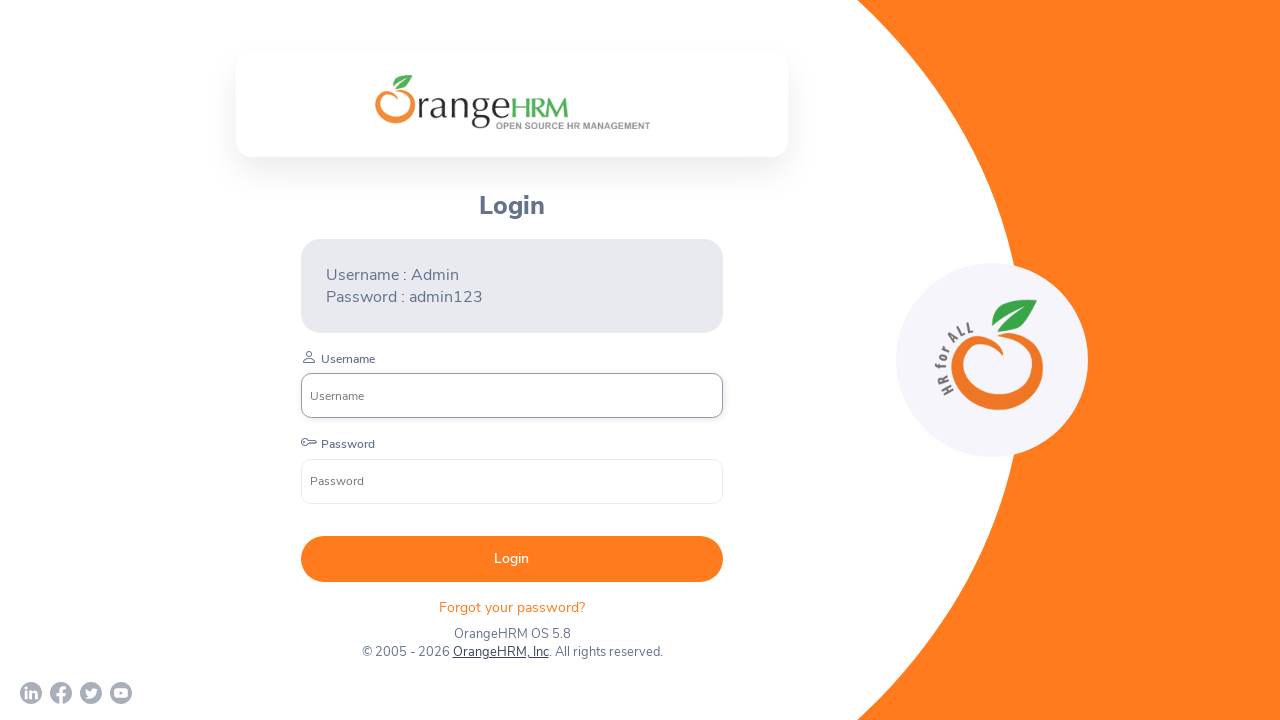

Set viewport size to 1920x1080
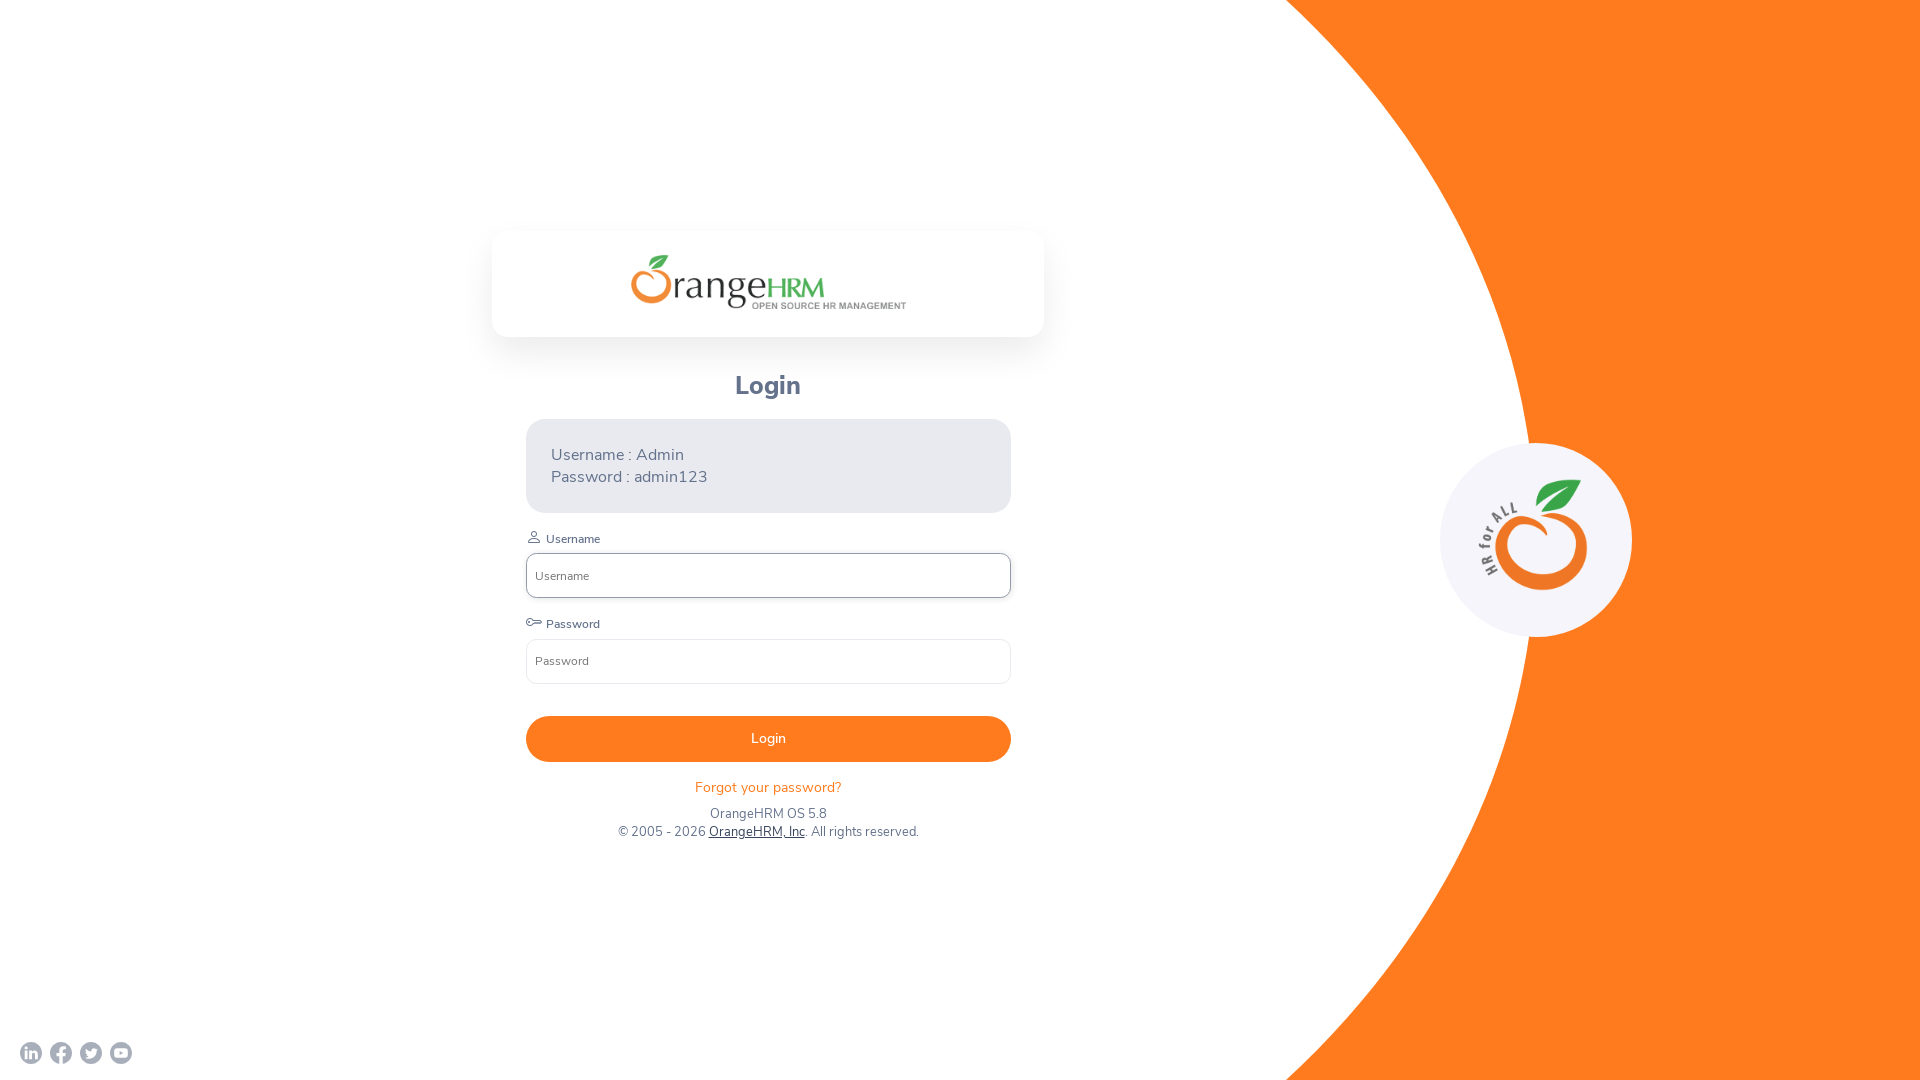

OrangeHRM login page loaded successfully
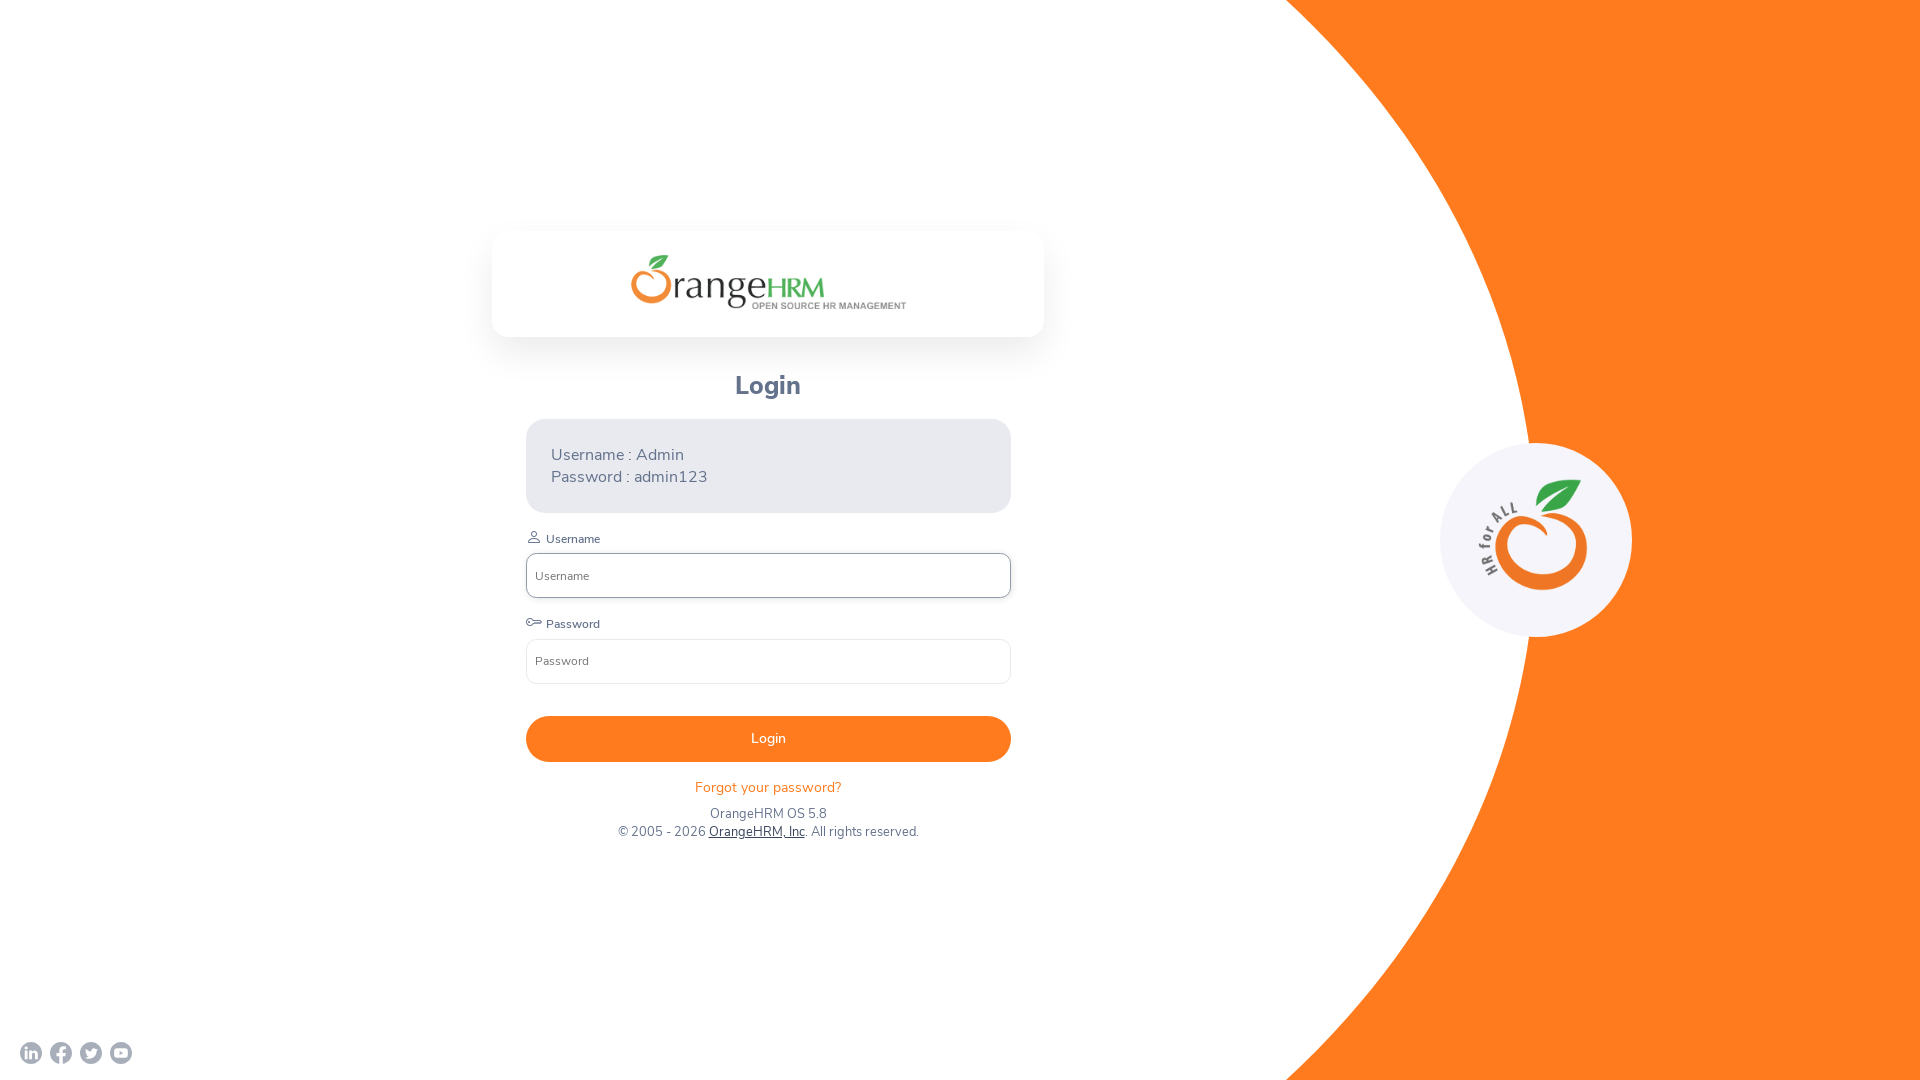

Clicked on external link in header area at (61, 1053) on xpath=//*[@id='app']/div[1]/div/div[1]/div/div[2]/div[3]/div[1]/a[2]
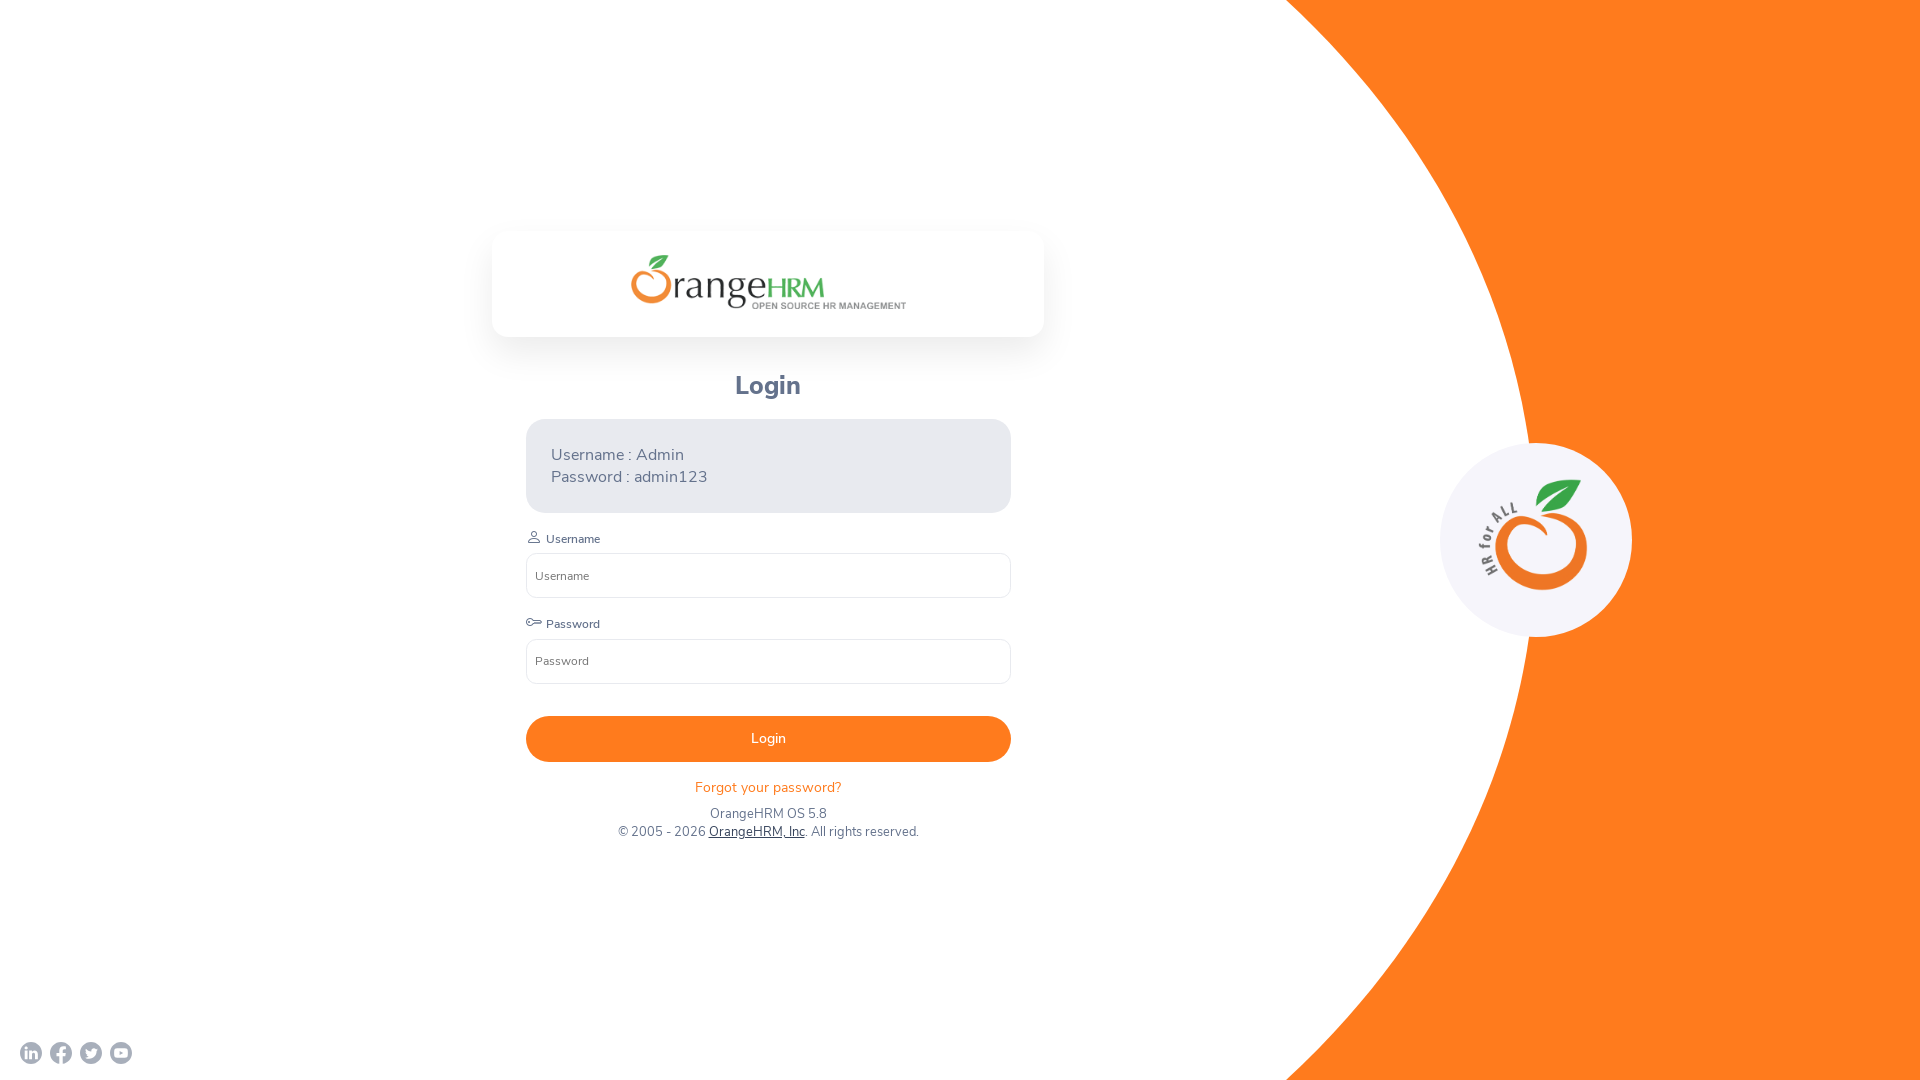

Navigation to external page completed
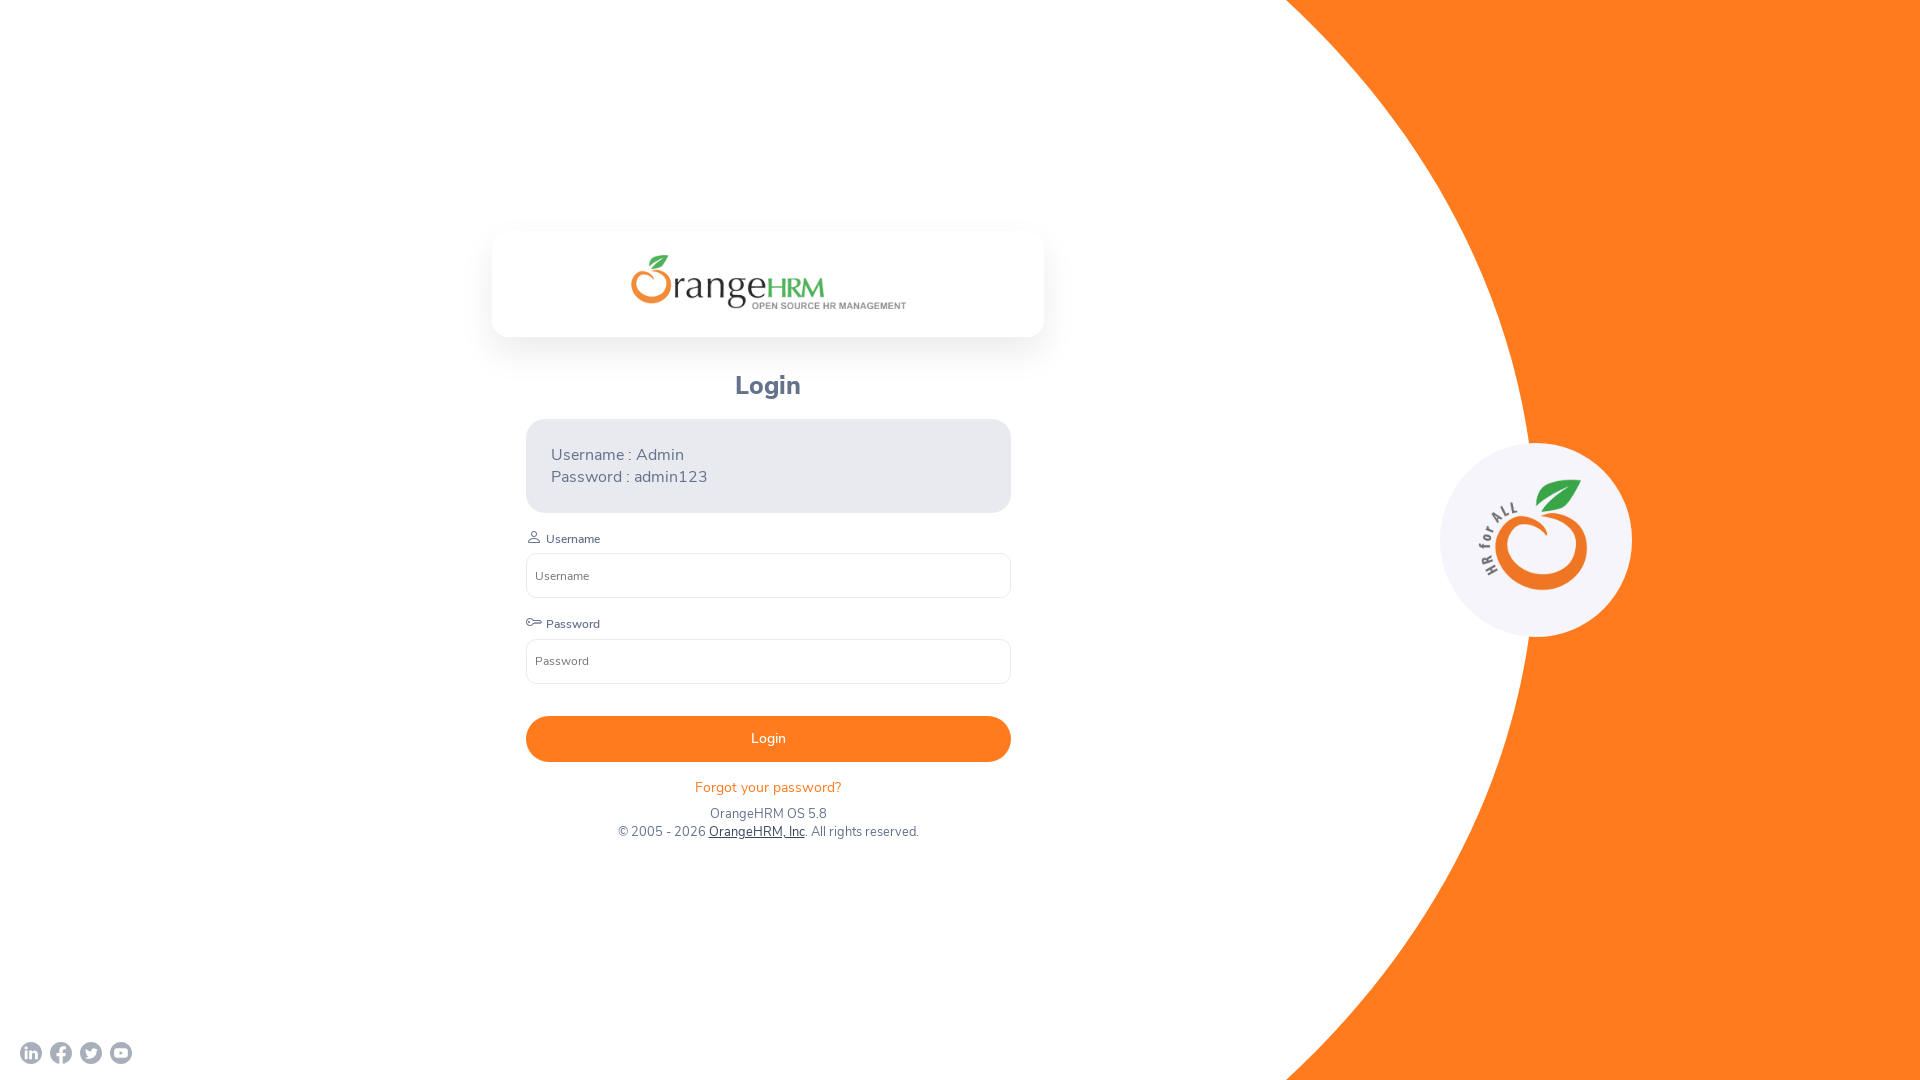

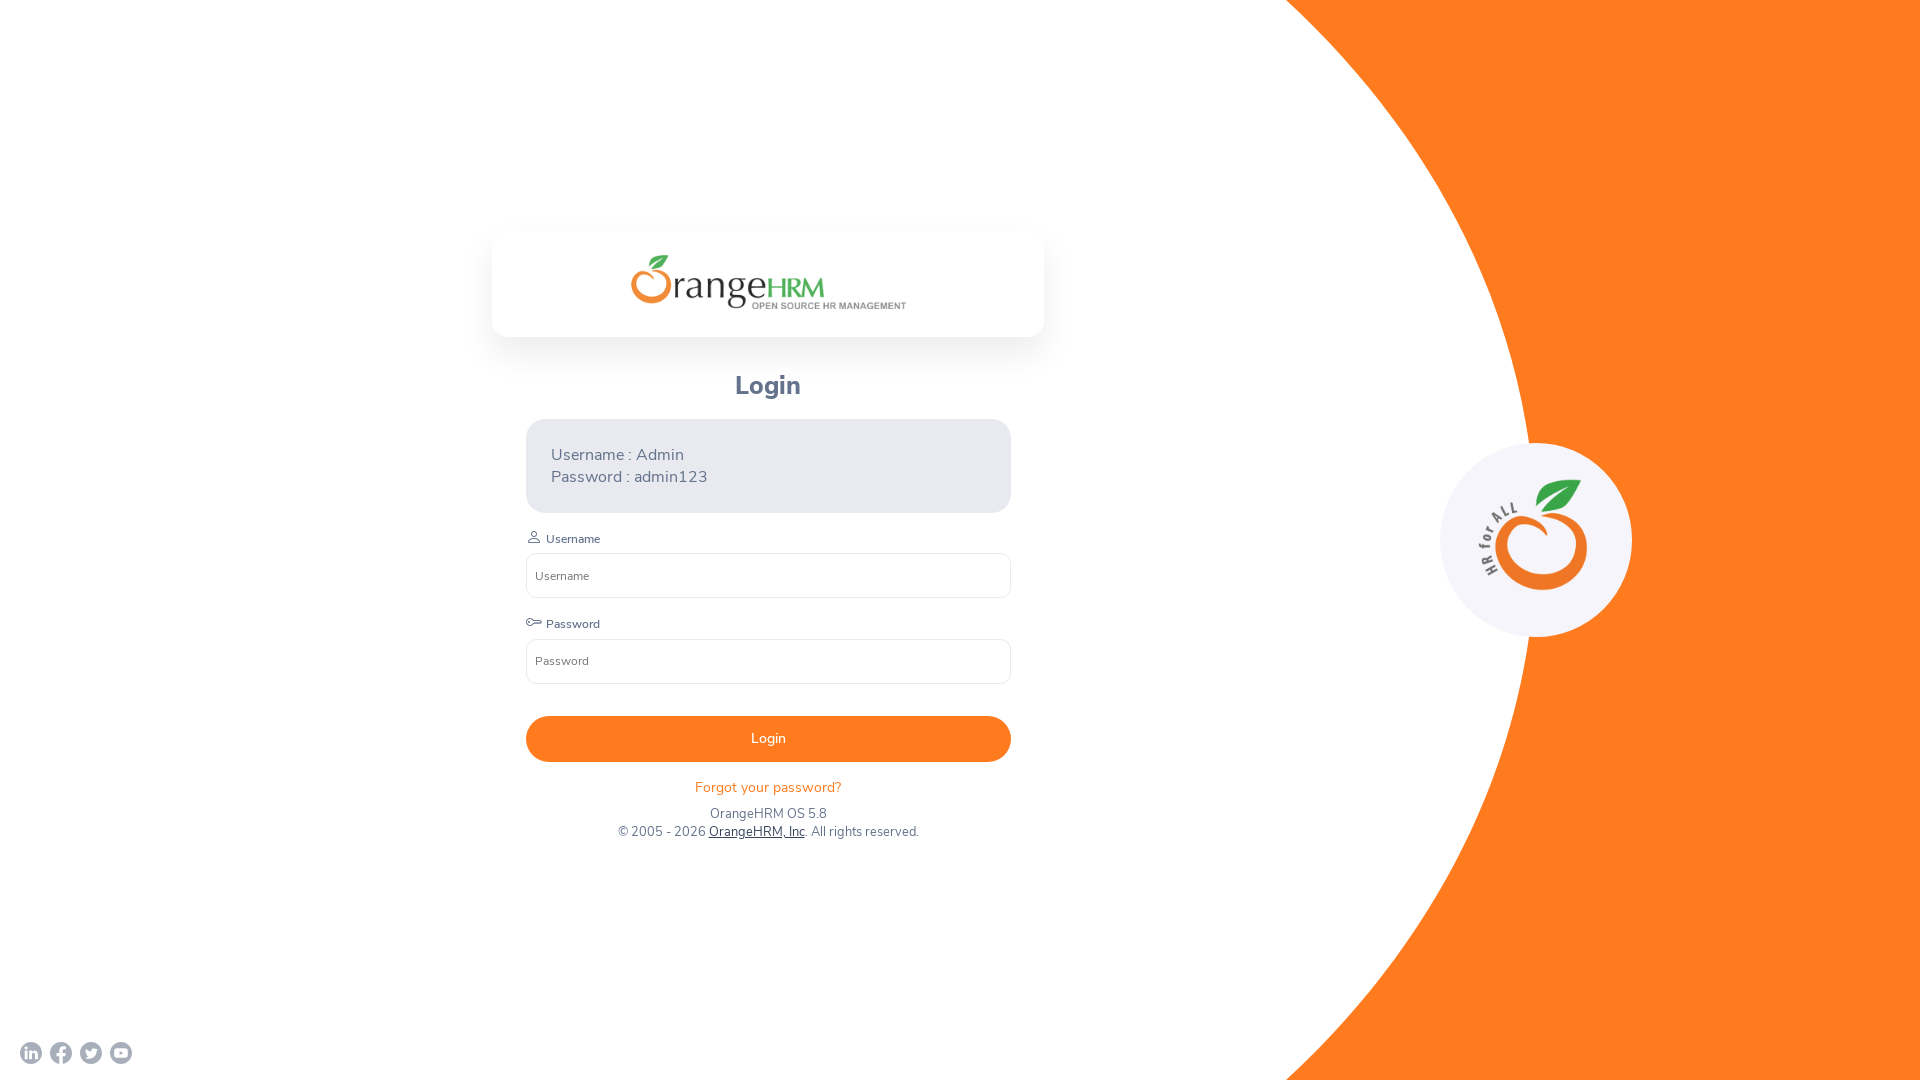